Tests dropdown selection functionality by selecting an option from a dropdown menu using visible text

Starting URL: https://the-internet.herokuapp.com/dropdown

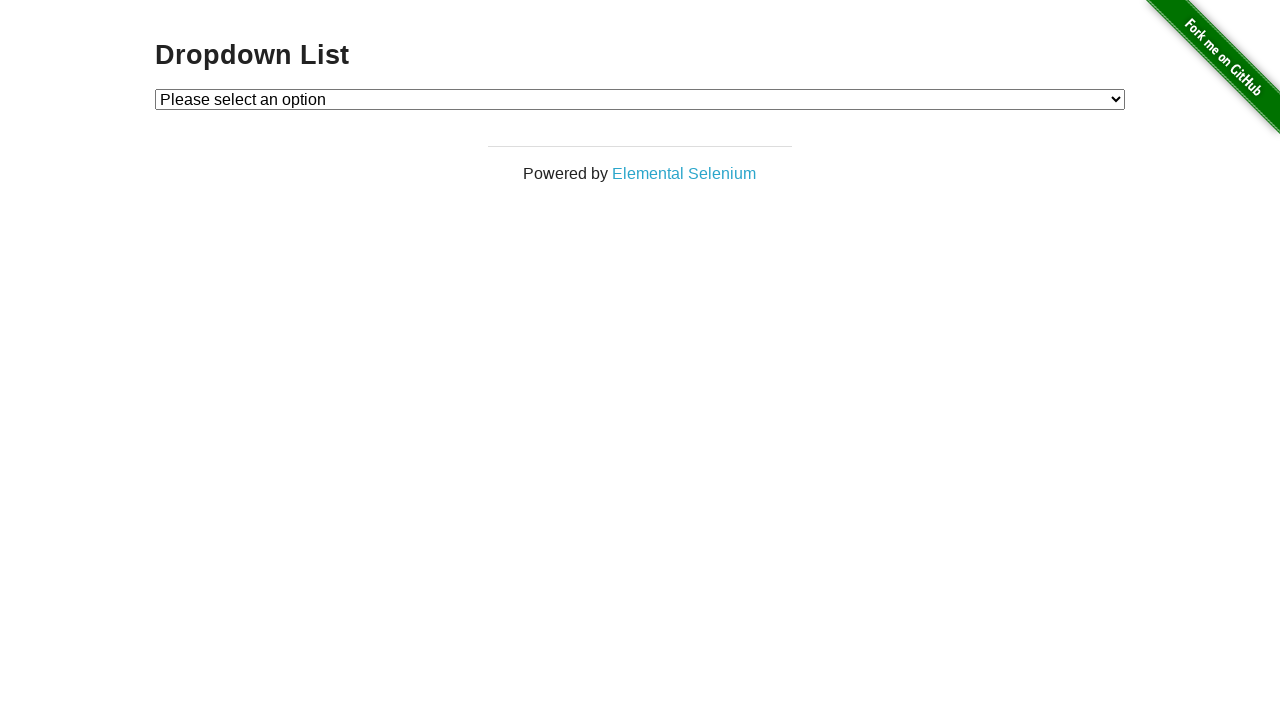

Navigated to dropdown test page
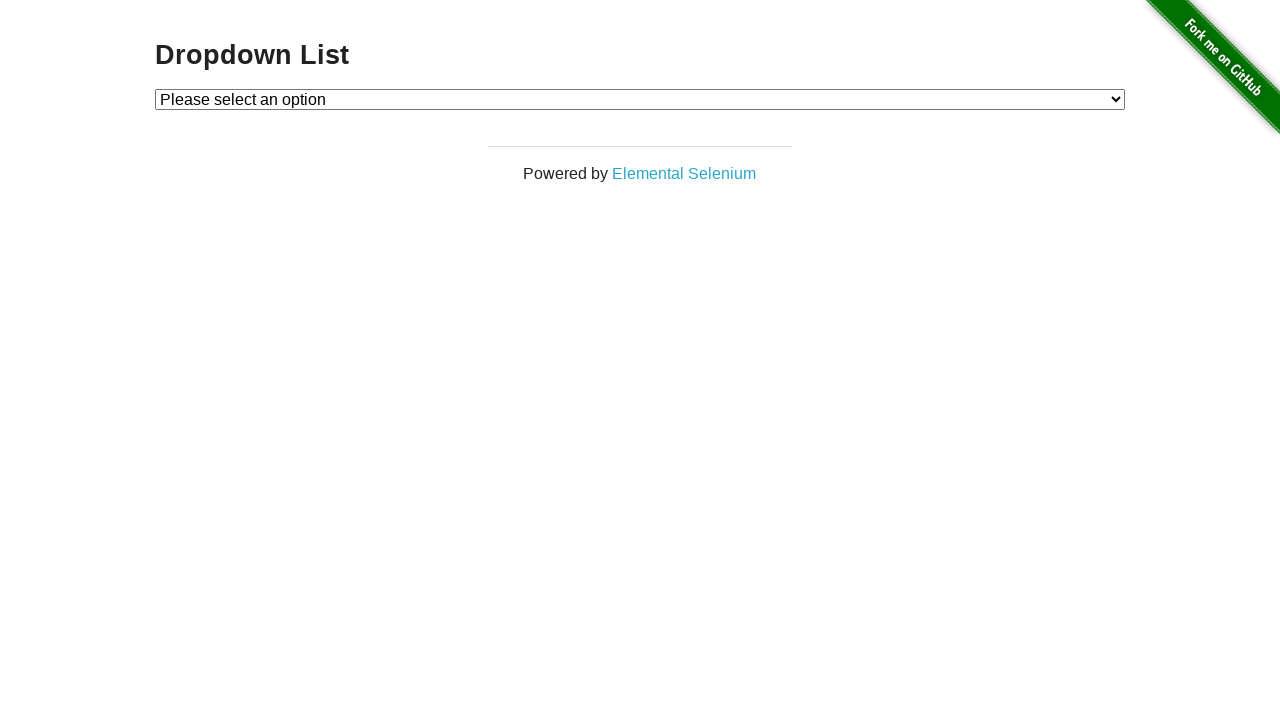

Selected 'Option 1' from dropdown menu on select#dropdown
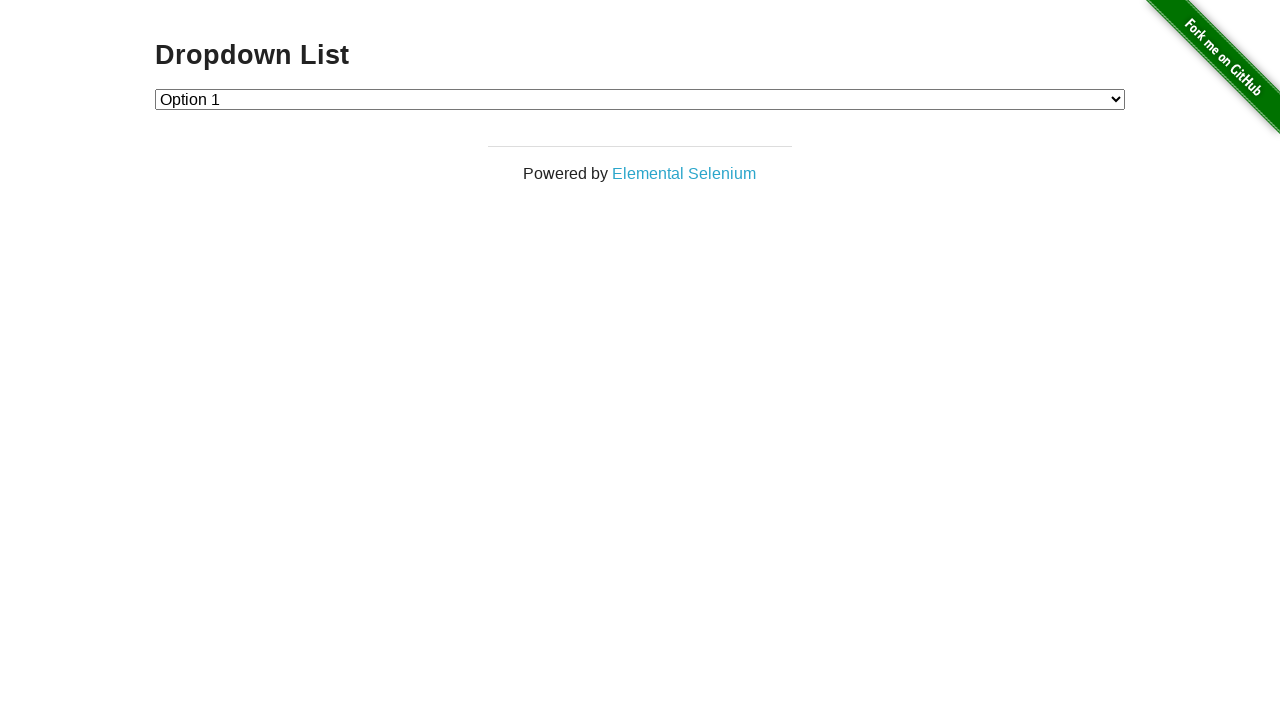

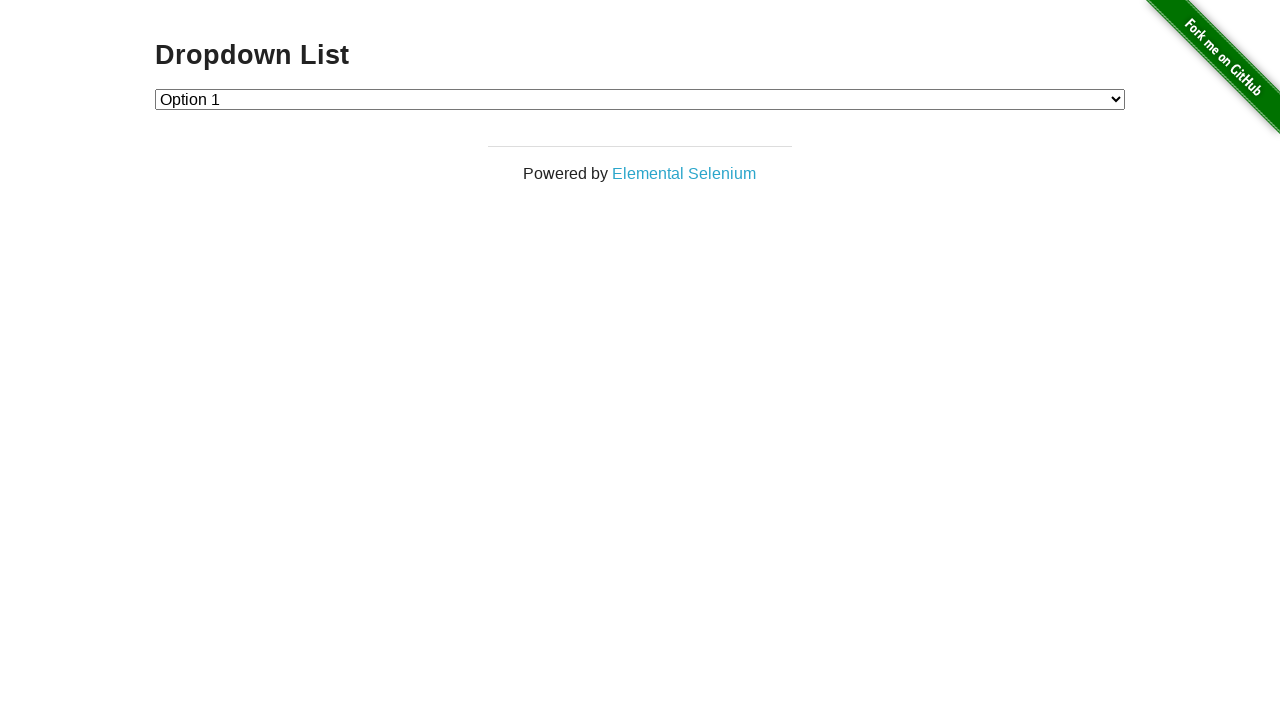